Tests the text box form on demoqa.com by filling in user name, email, current address, and permanent address fields, then submitting the form.

Starting URL: https://demoqa.com/text-box

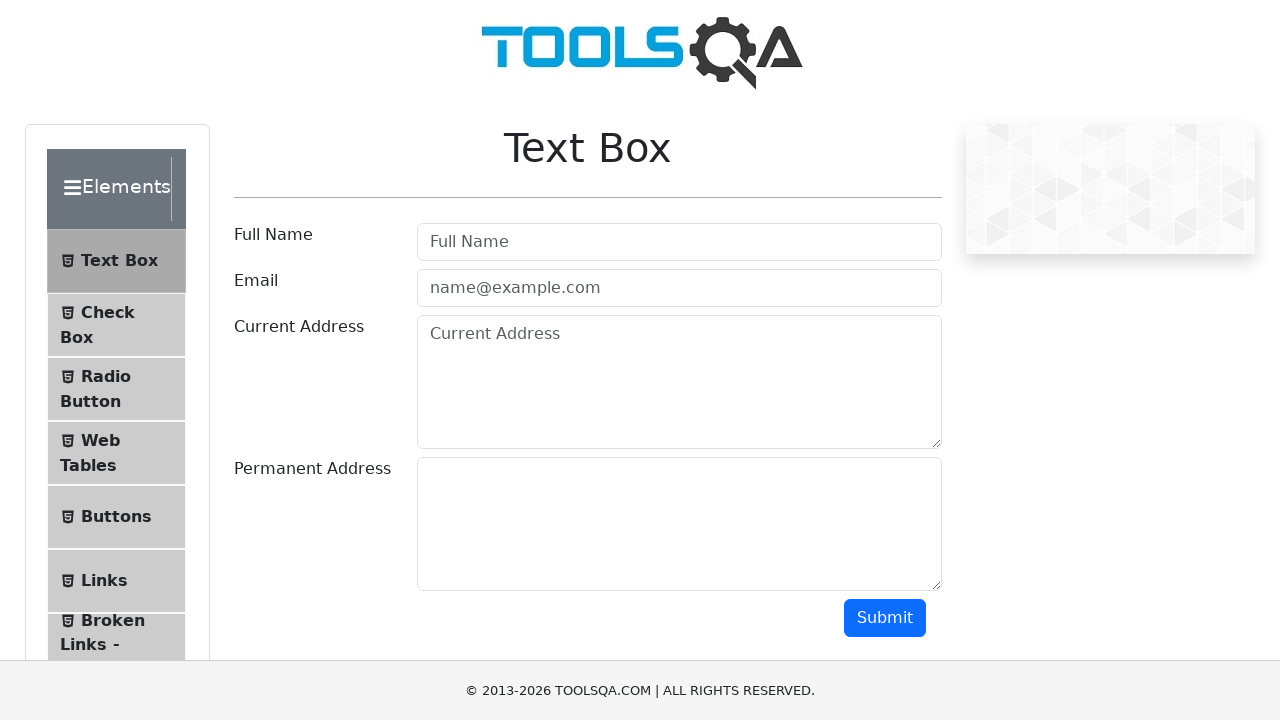

Filled username field with 'Maria Rodriguez' on #userName
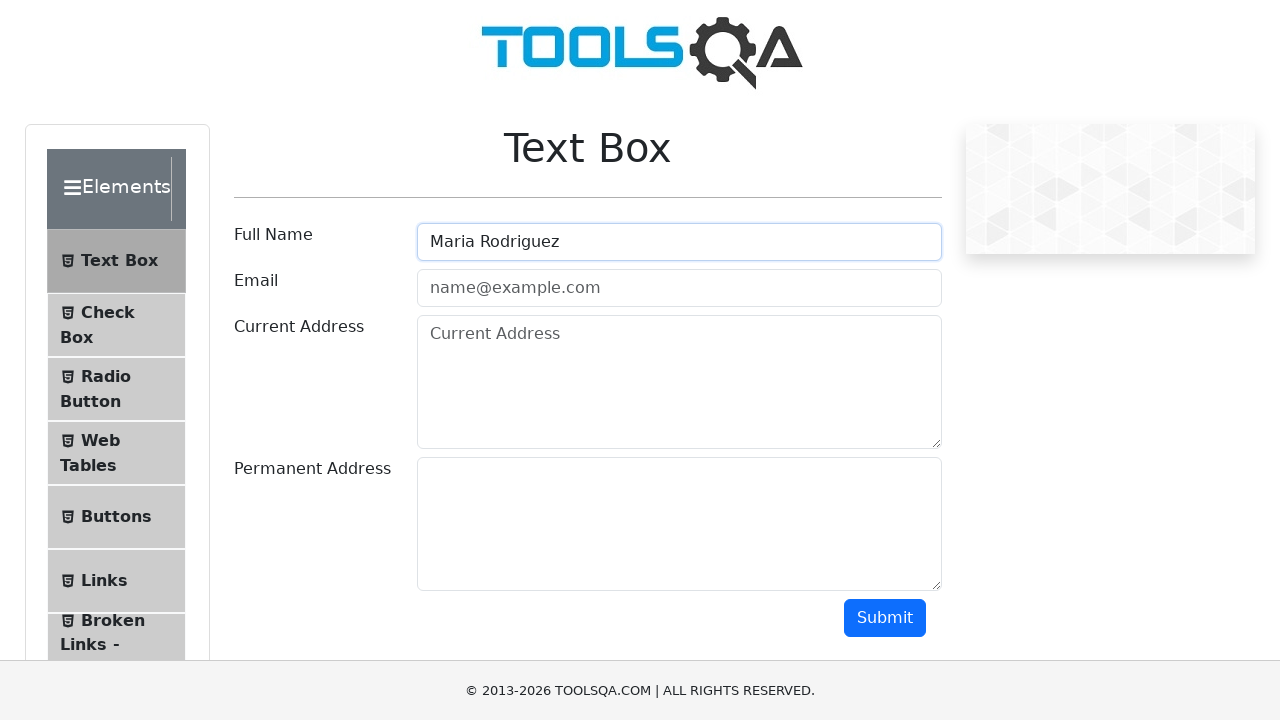

Filled email field with 'maria.rodriguez@example.com' on #userEmail
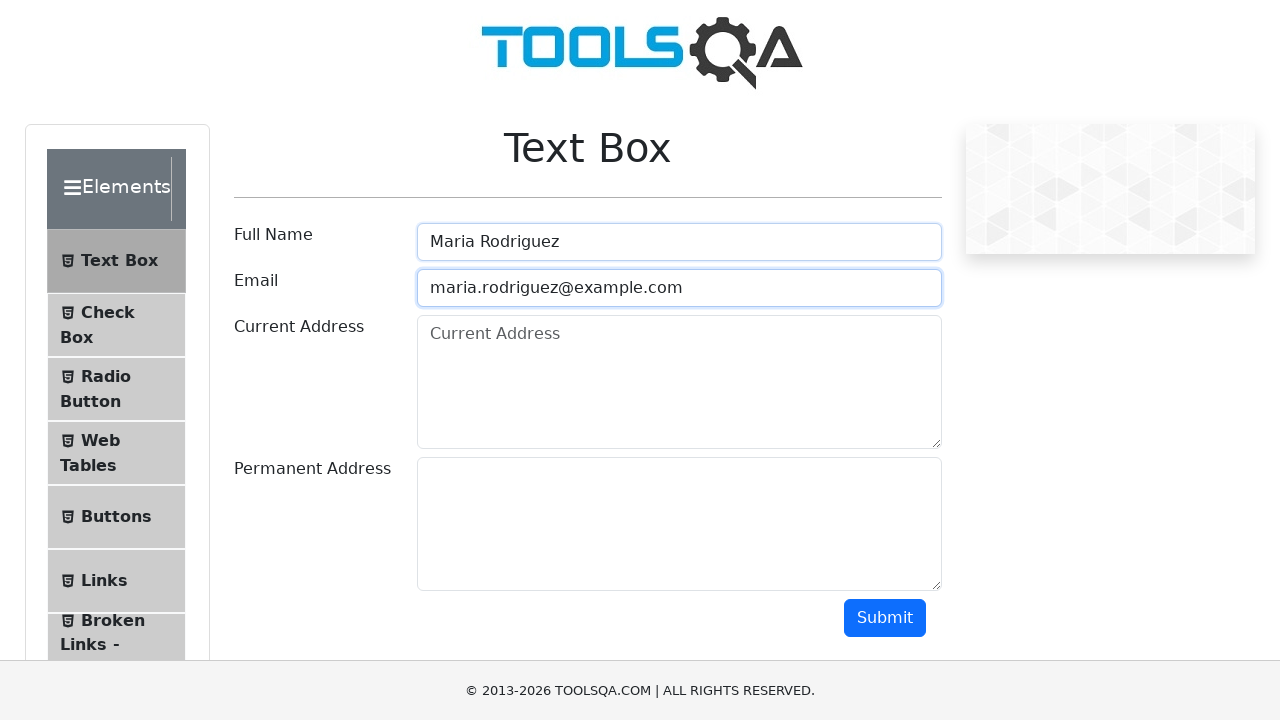

Filled current address field with '123 Oak Street, Springfield' on #currentAddress
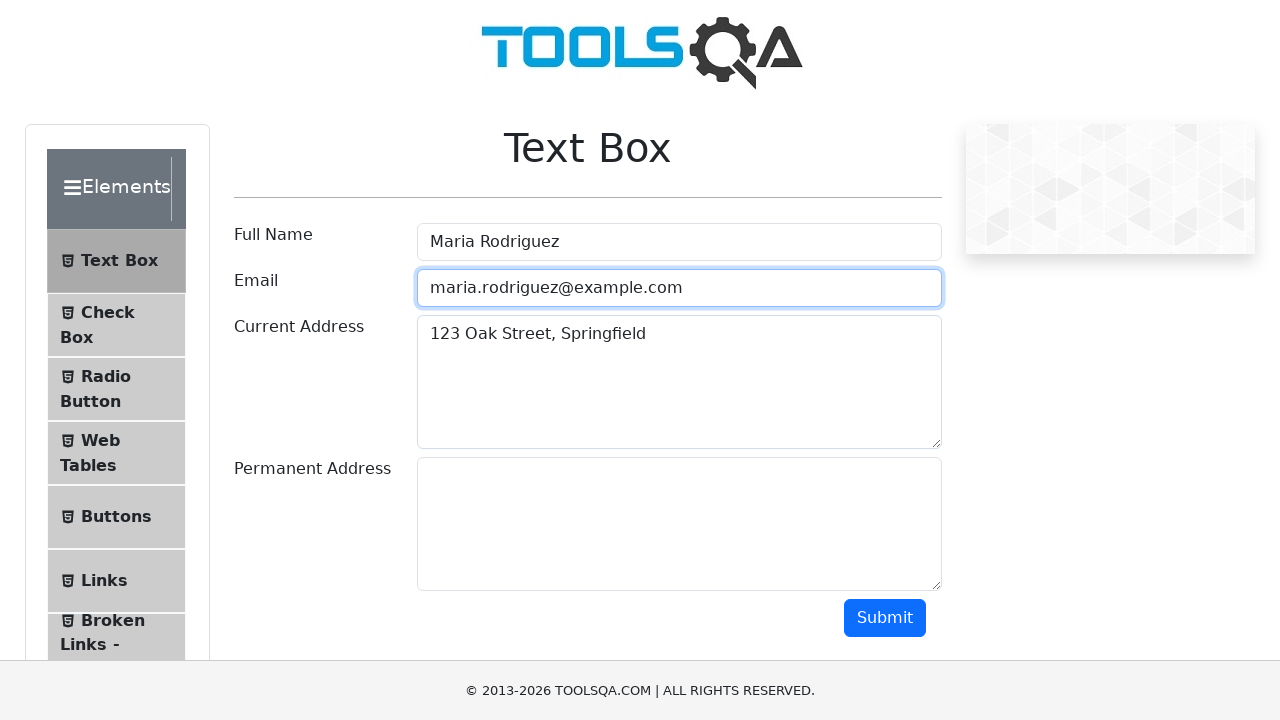

Filled permanent address field with '456 Maple Avenue, Riverside' on #permanentAddress
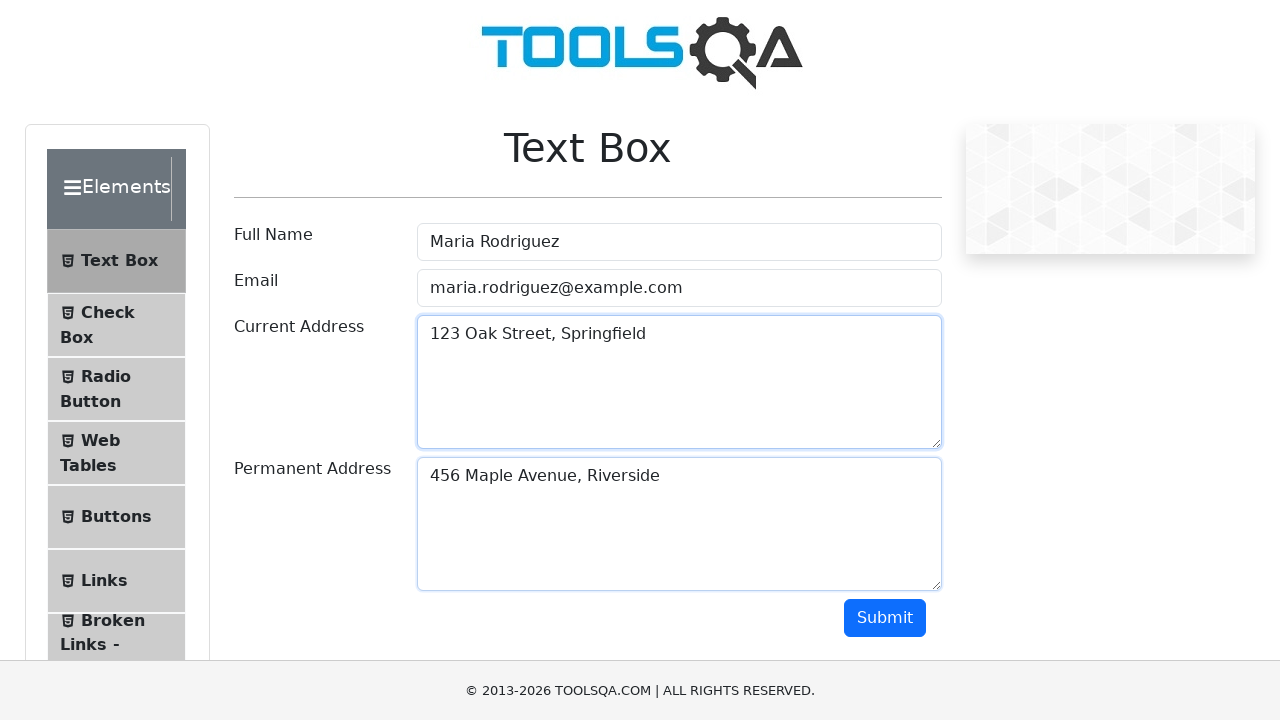

Clicked submit button to submit the form at (885, 618) on #submit
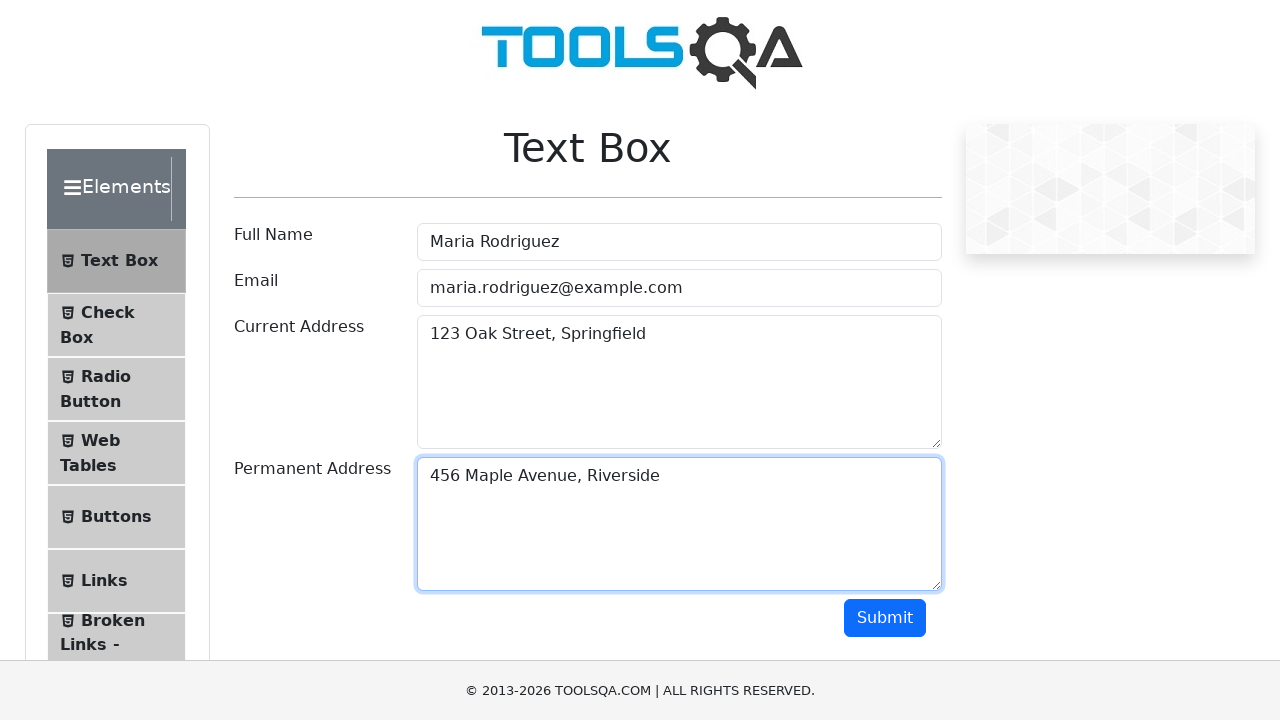

Form submission output appeared confirming successful submission
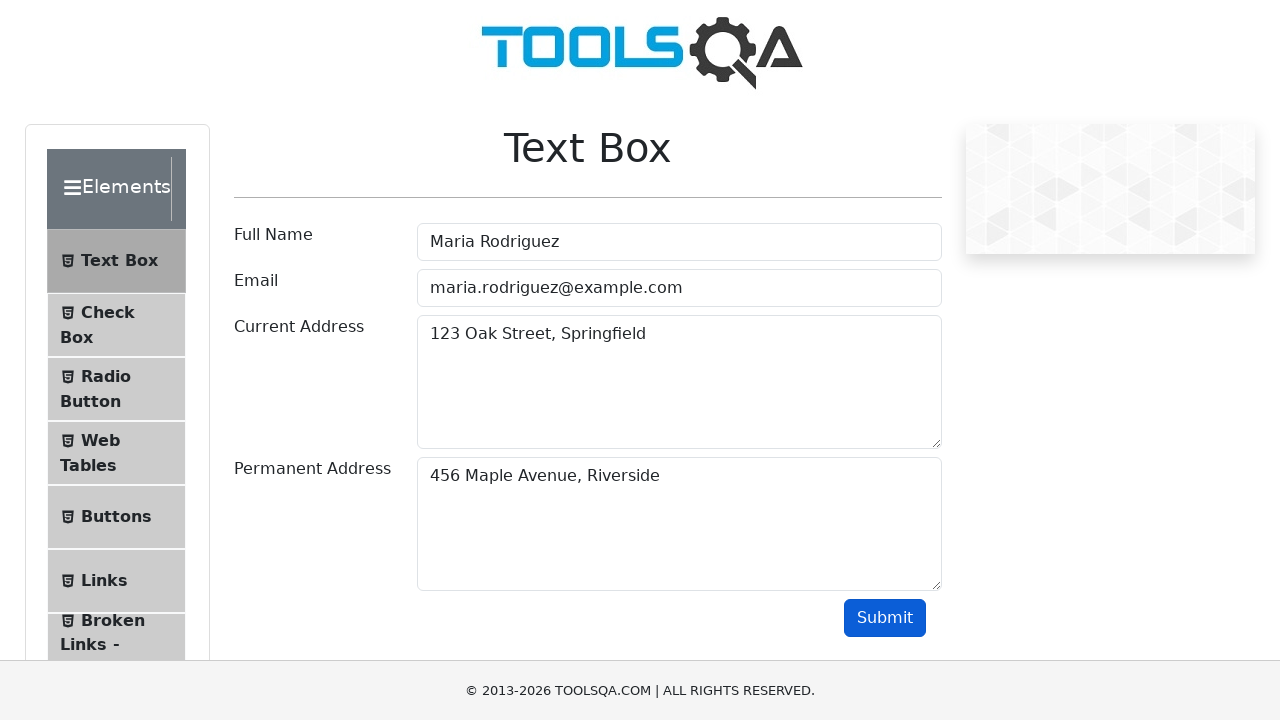

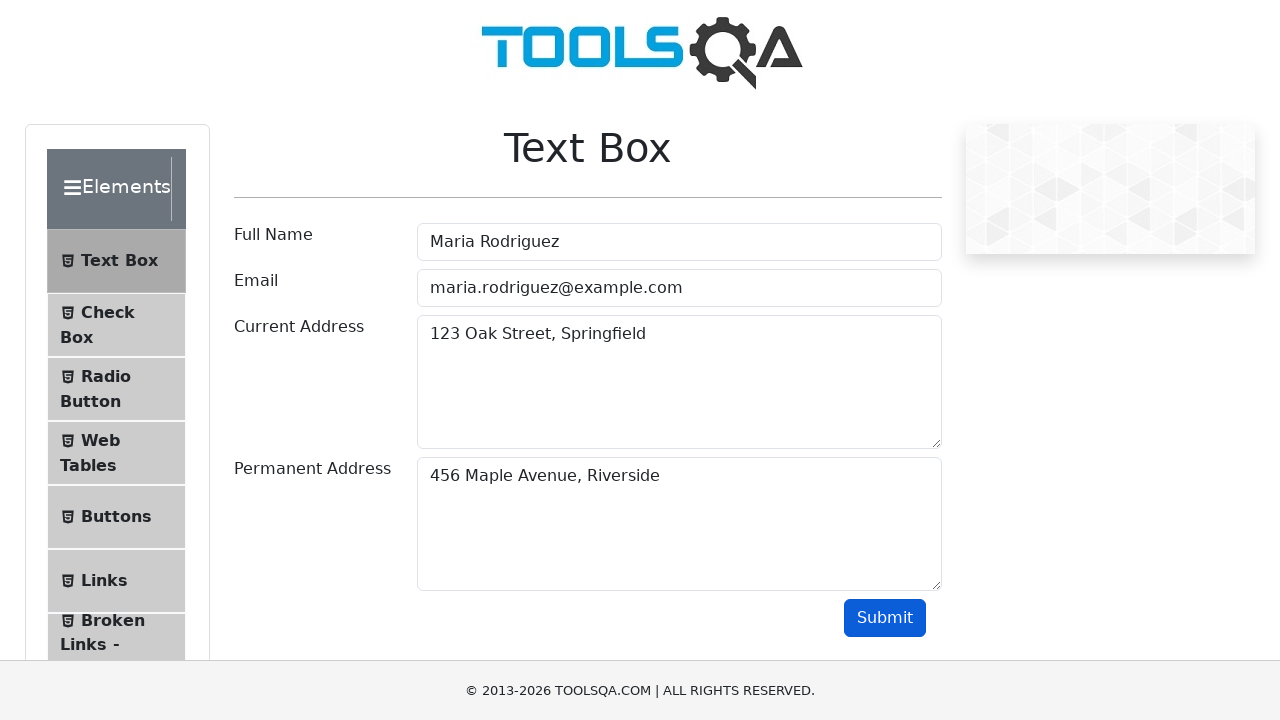